Demonstrates drag and drop functionality by dragging element 'box A' and dropping it onto element 'box B' on a drag-and-drop demo page.

Starting URL: https://crossbrowsertesting.github.io/drag-and-drop

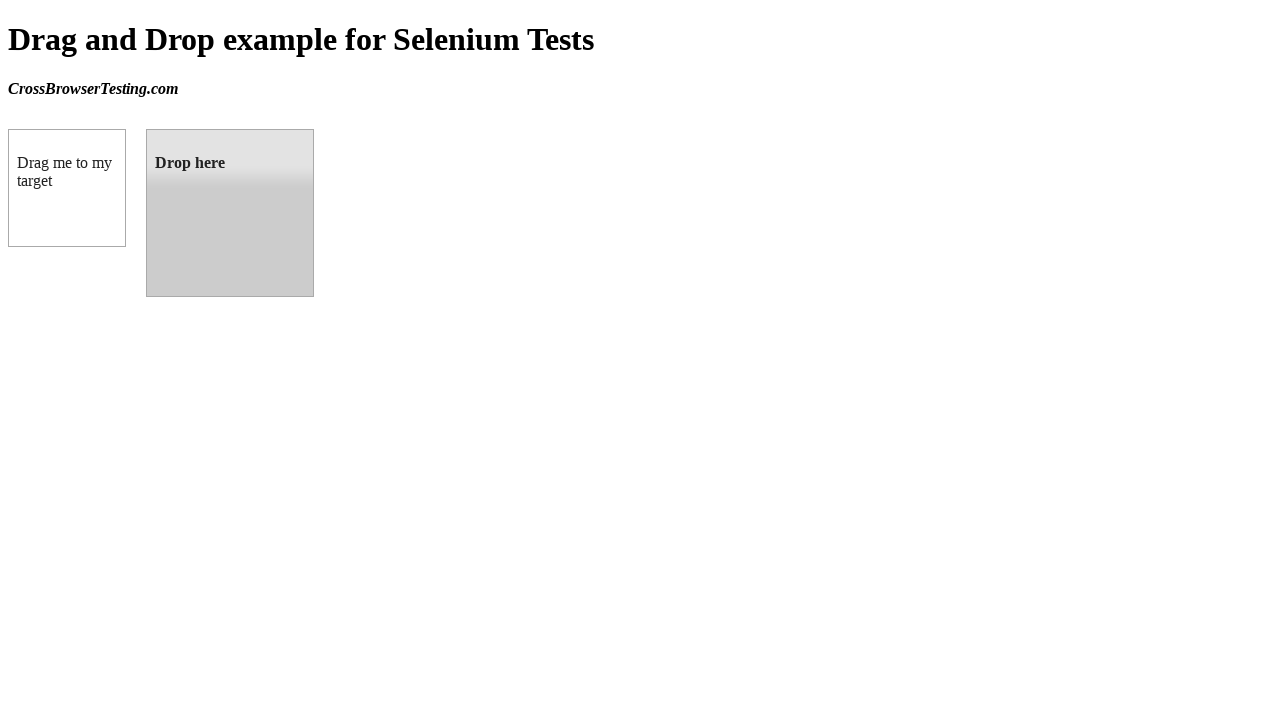

Located 'box A' (draggable element)
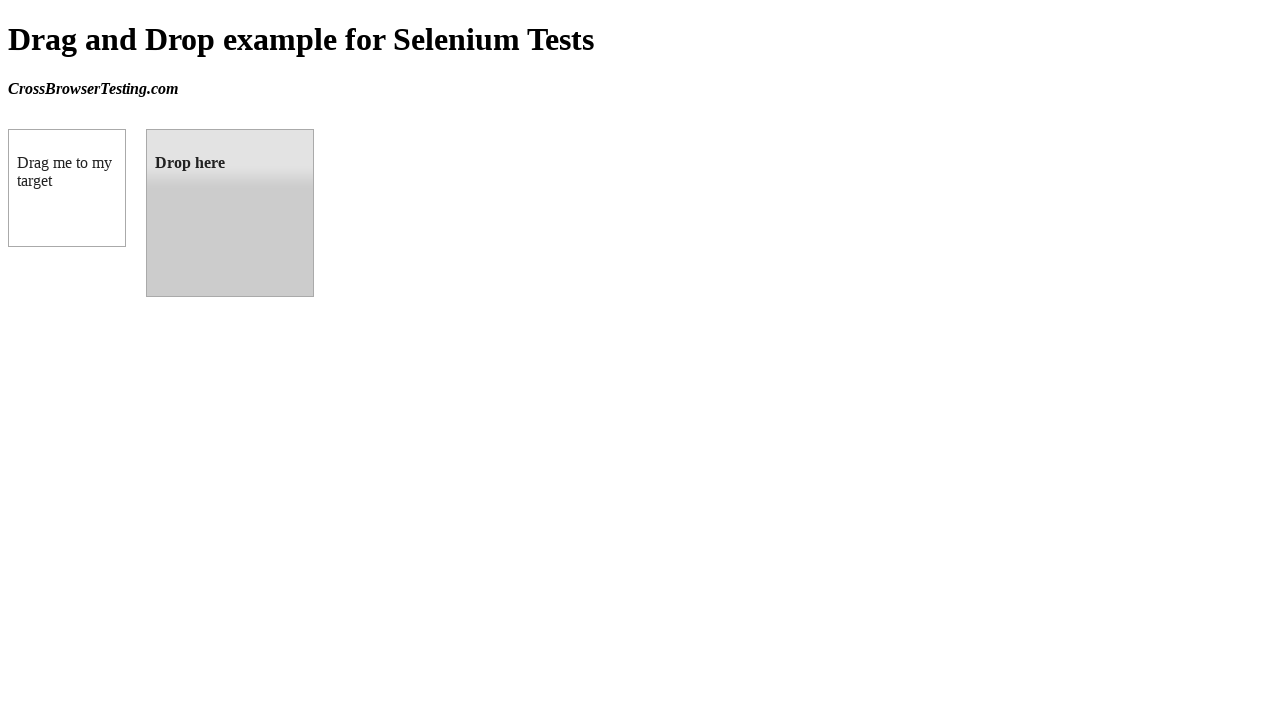

Located 'box B' (droppable element)
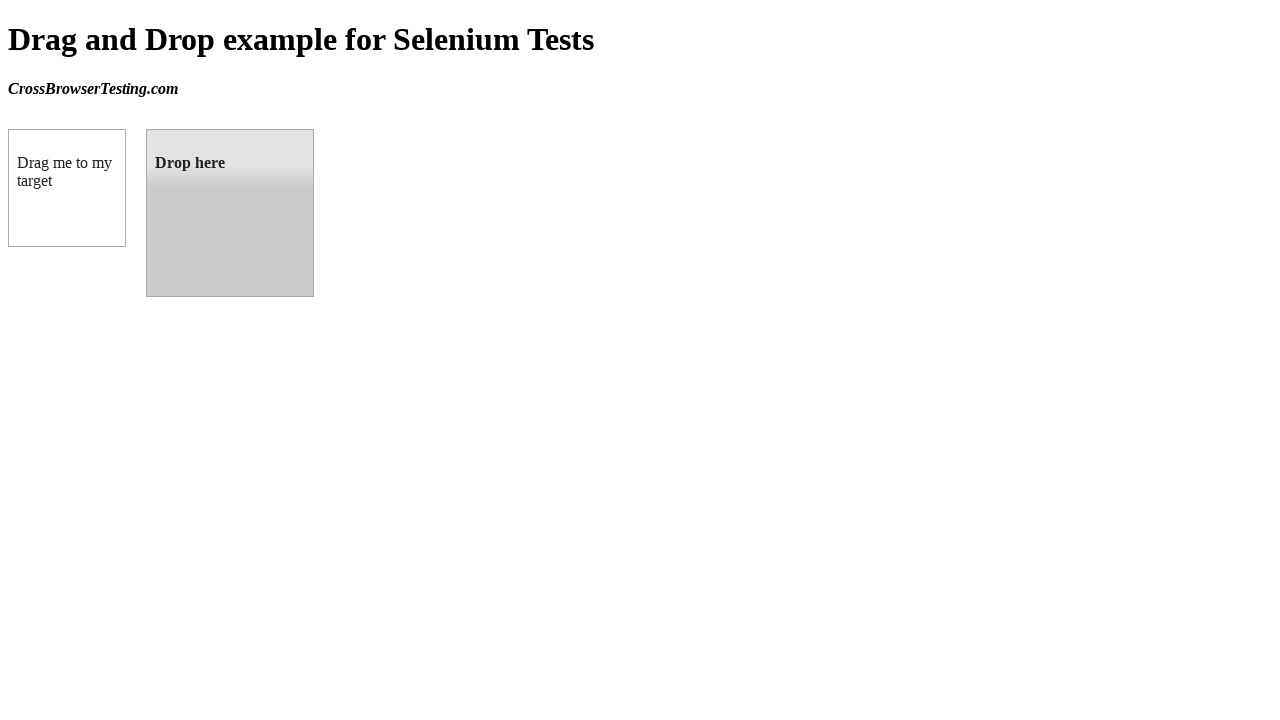

Dragged 'box A' and dropped it onto 'box B' at (230, 213)
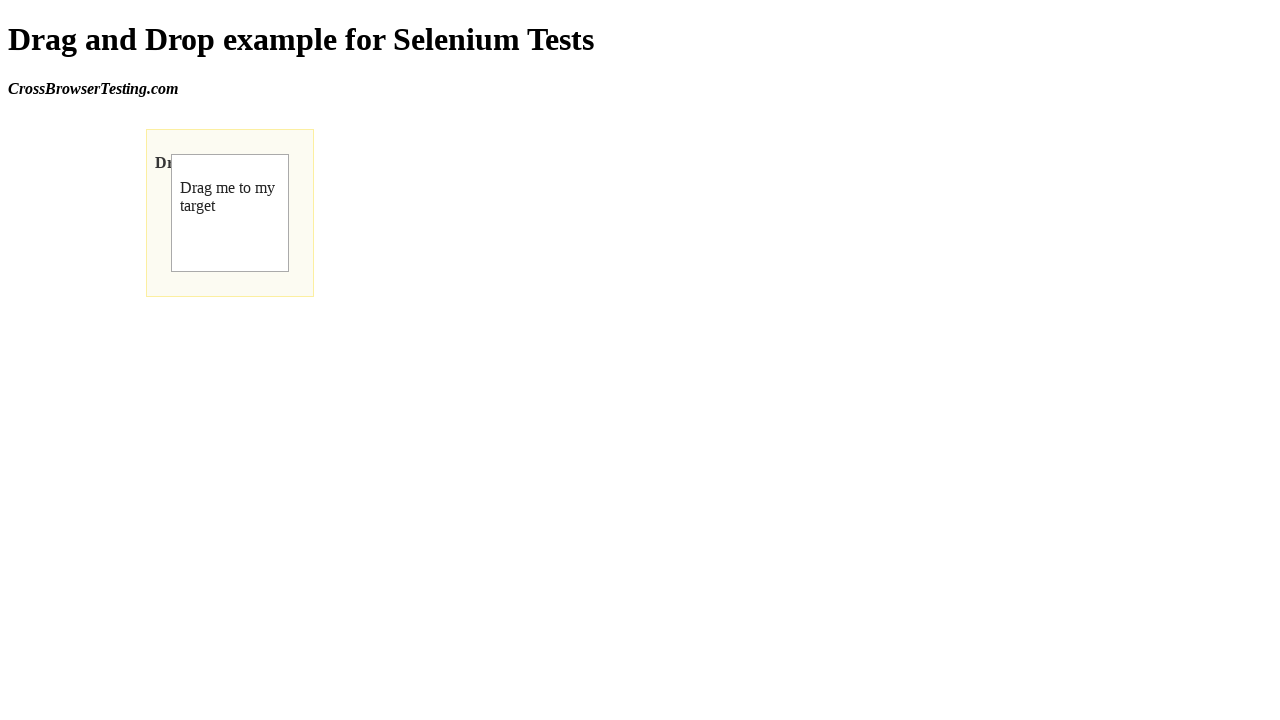

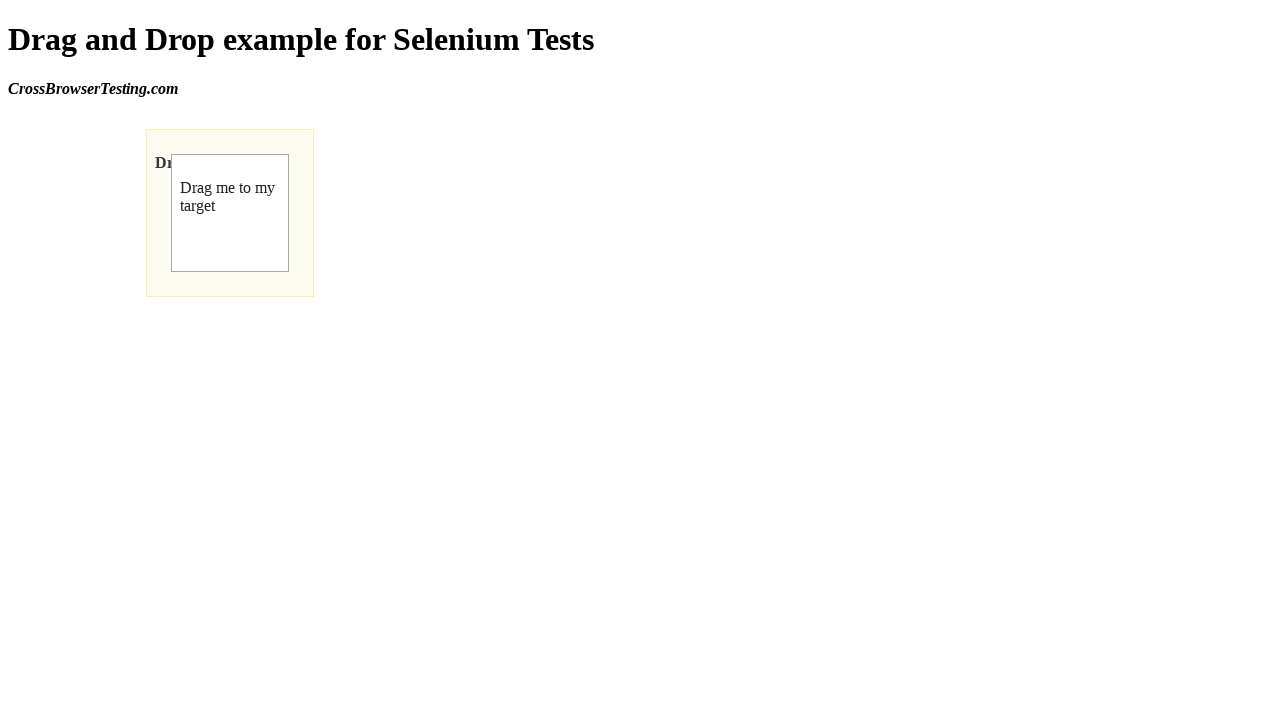